Simple browser automation test that navigates to the Shein e-commerce website homepage and verifies it loads

Starting URL: https://shein.com

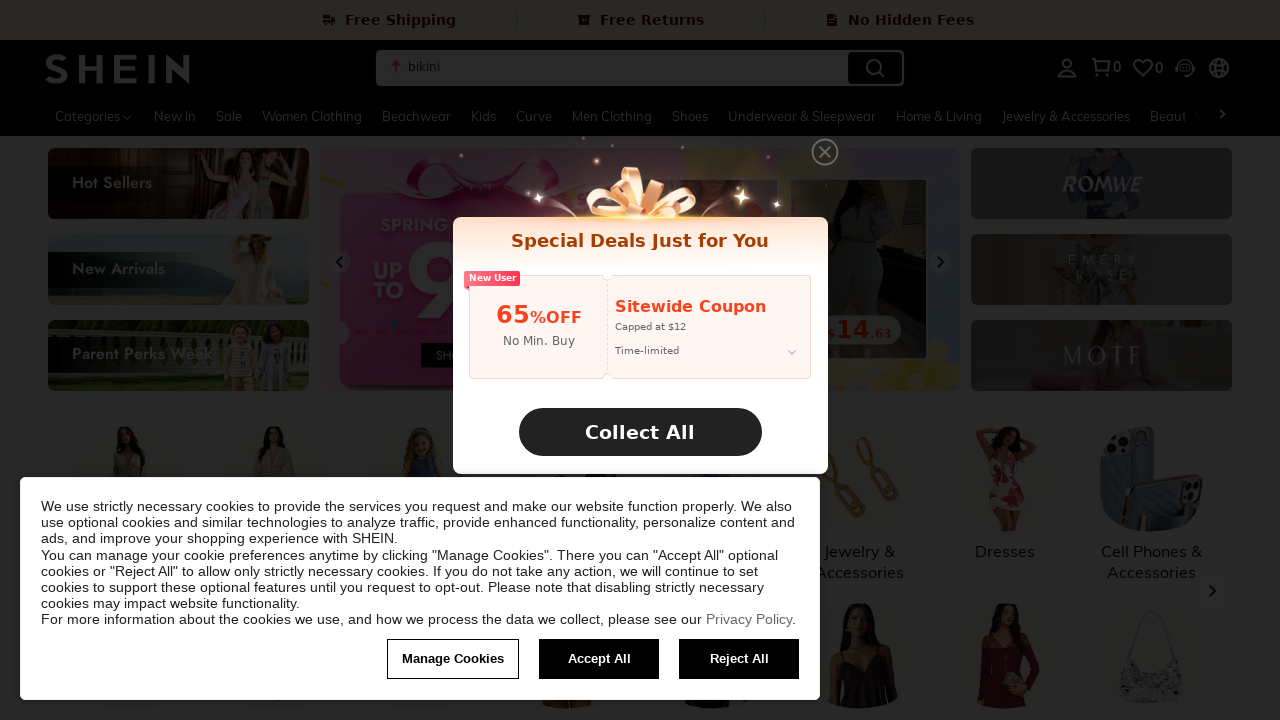

Waited for page to reach domcontentloaded state
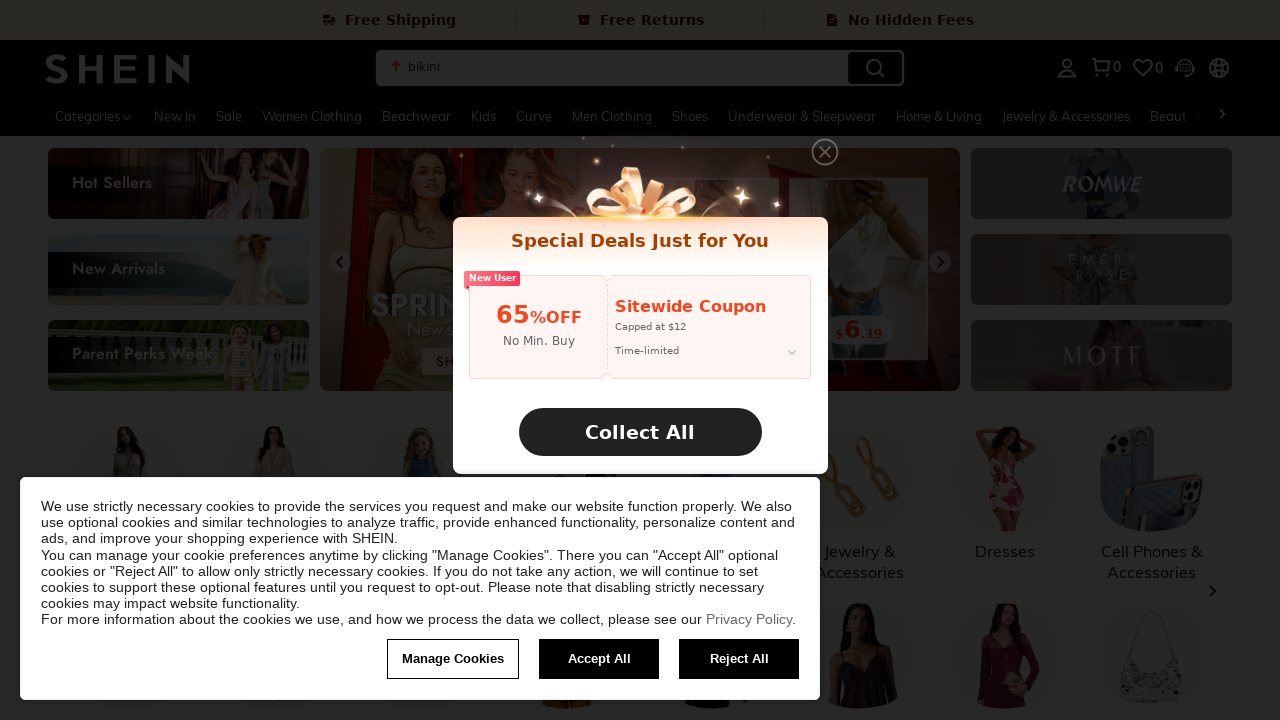

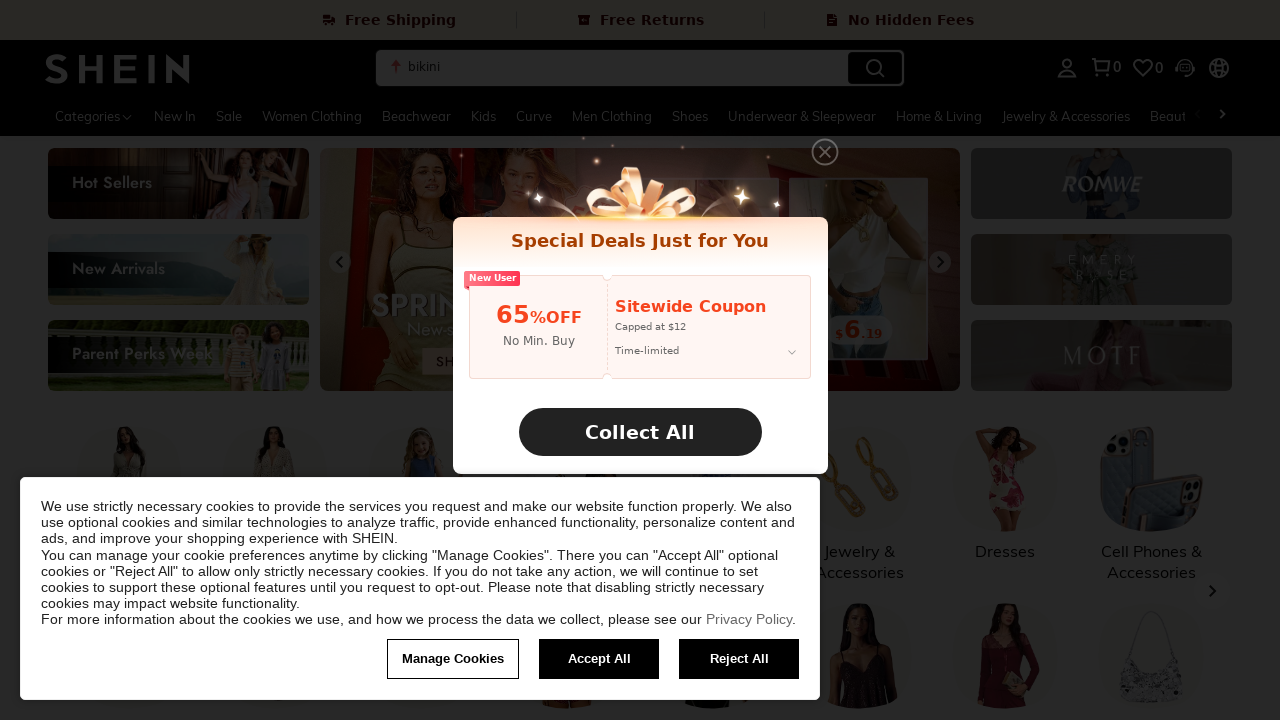